Tests the progress bar functionality by clicking the Start button, waiting until the progress reaches 75%, then clicking the Stop button to halt the progress as close to 75% as possible.

Starting URL: http://uitestingplayground.com/progressbar

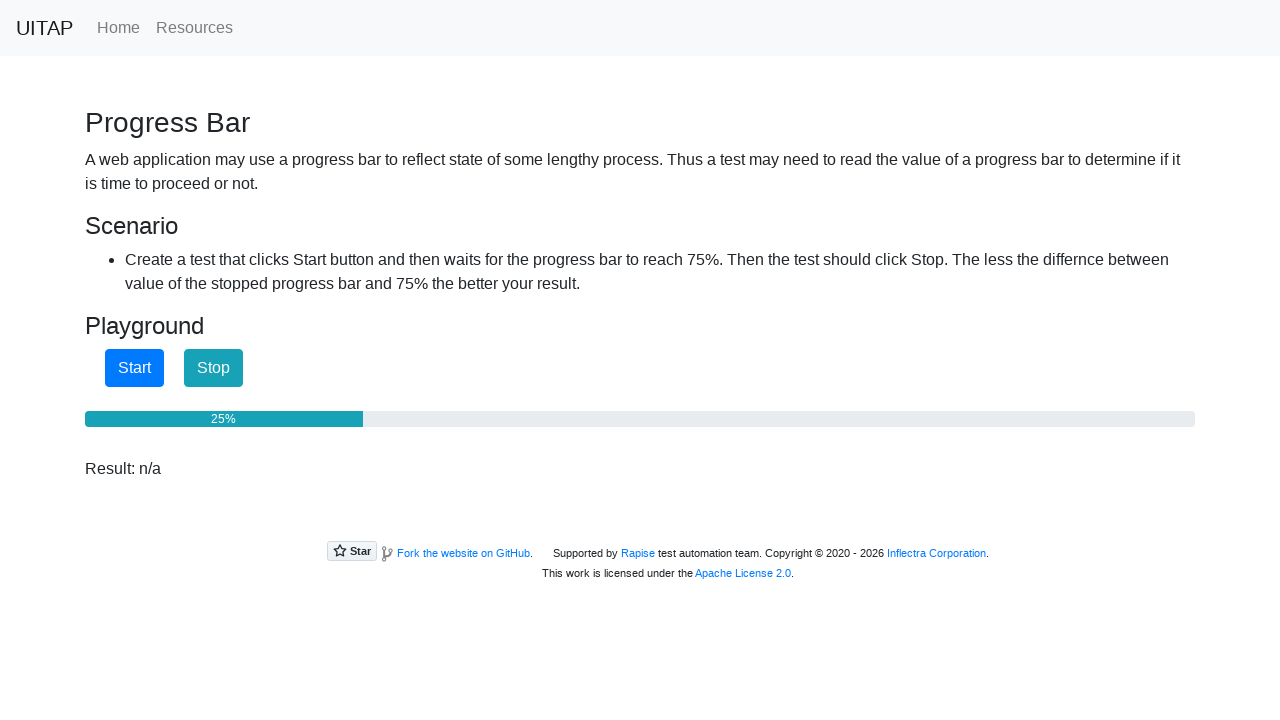

Clicked Start button to begin progress bar at (134, 368) on #startButton
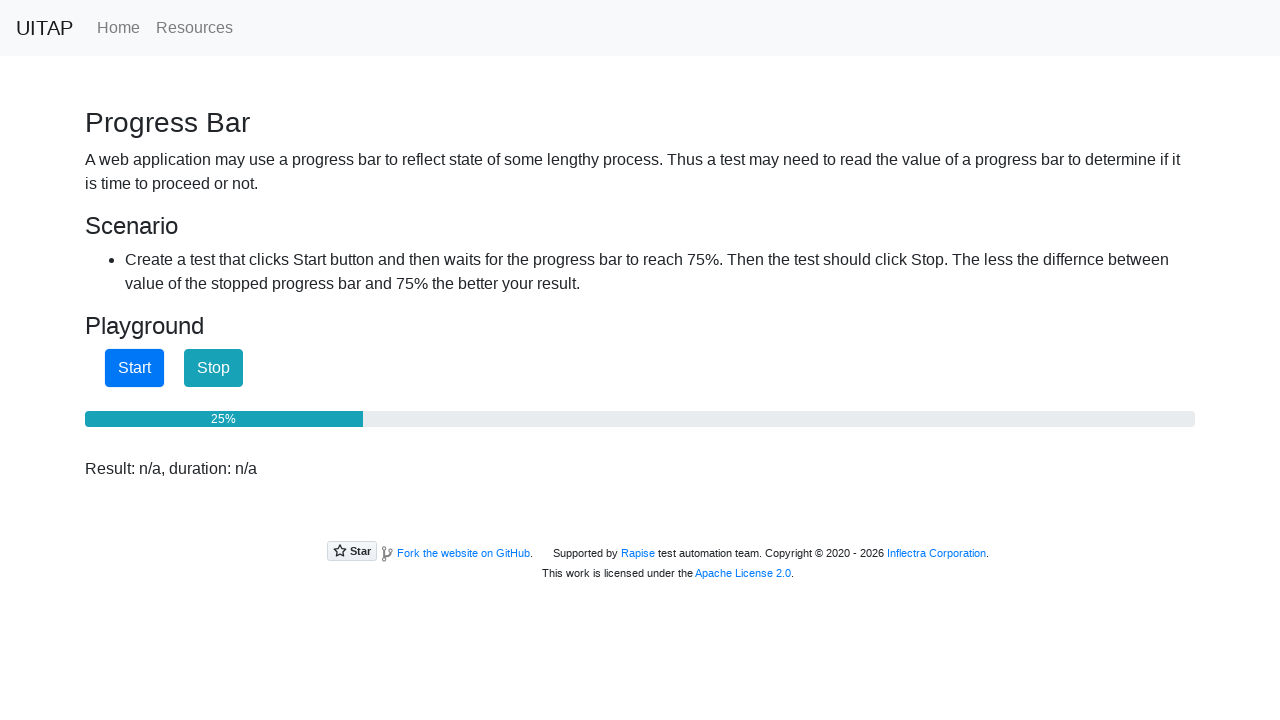

Progress bar reached 75%
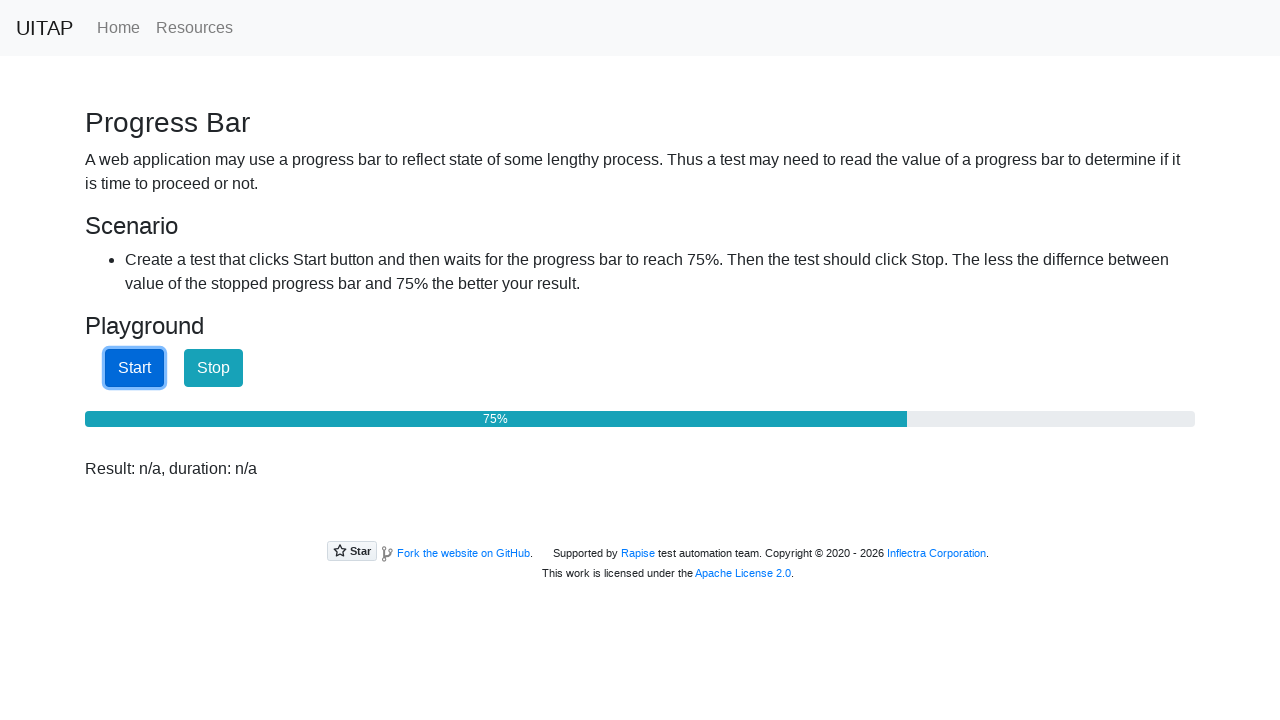

Clicked Stop button to halt progress bar at (214, 368) on #stopButton
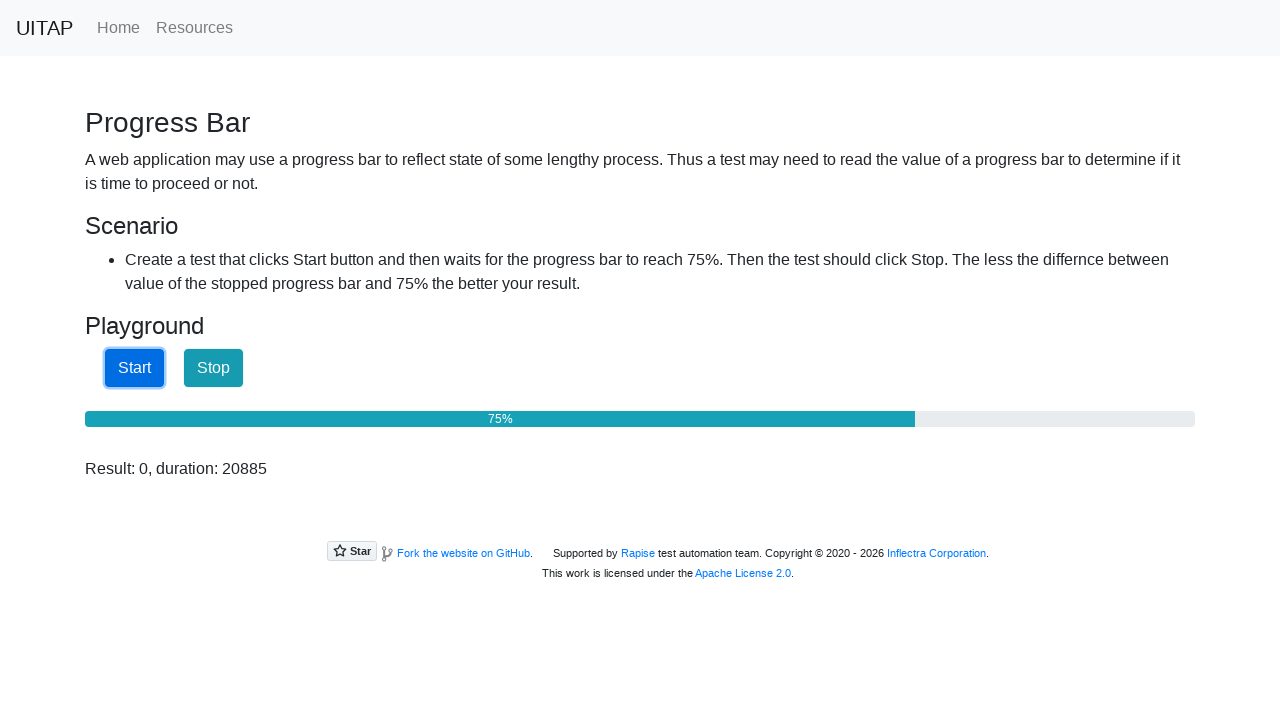

Progress stopped at: 75%
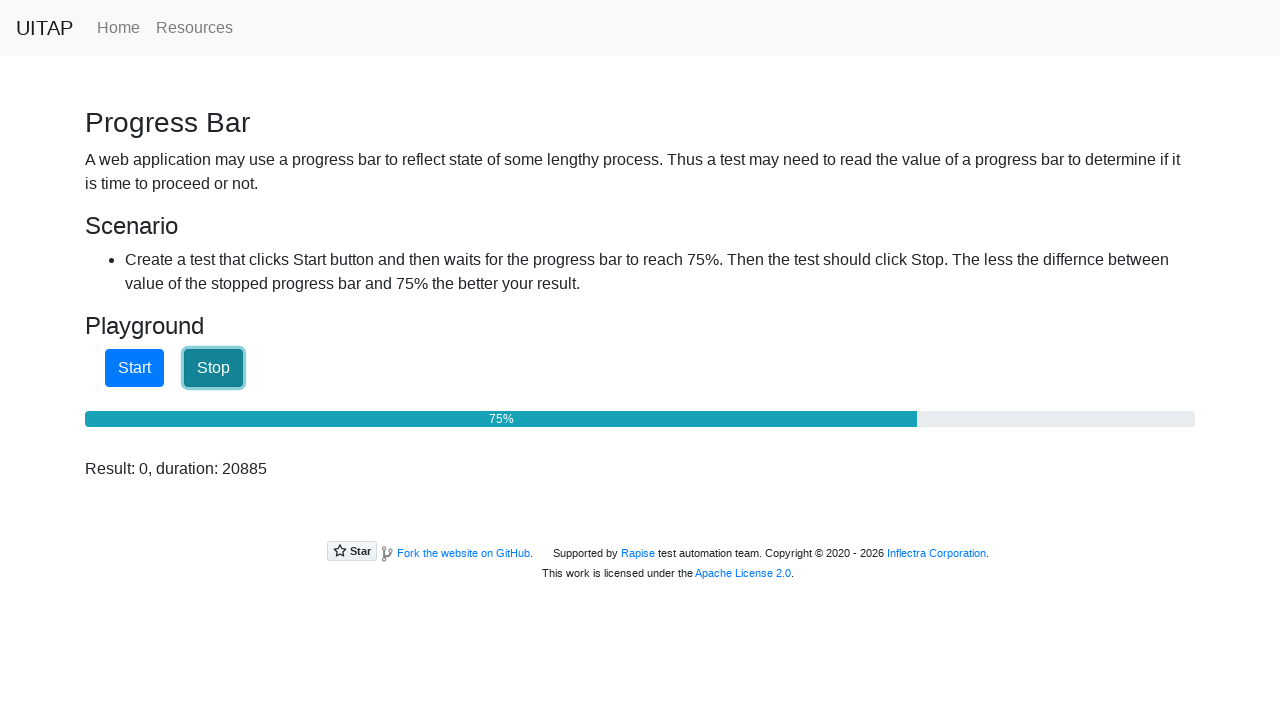

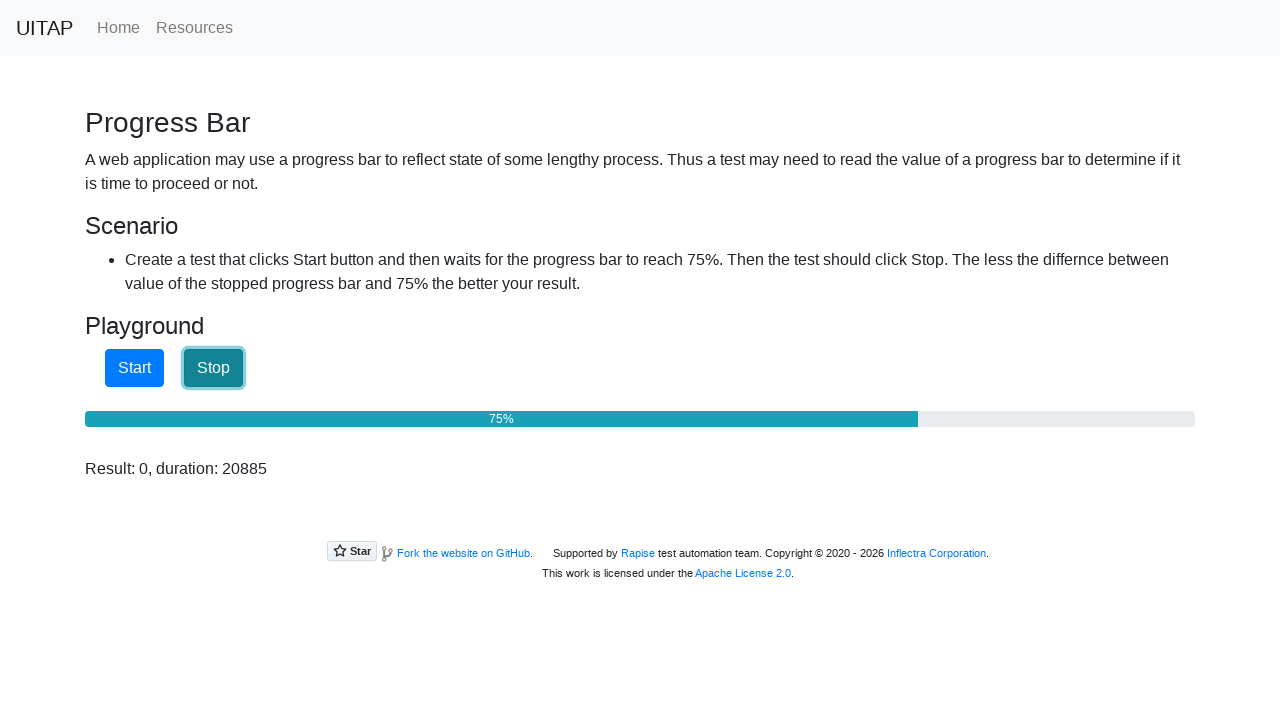